Tests jQuery Mask Plugin by entering unformatted data into a masked input field and verifying the value is correctly formatted according to the mask pattern (e.g., date, phone, ZIP code formats).

Starting URL: https://igorescobar.github.io/jQuery-Mask-Plugin/

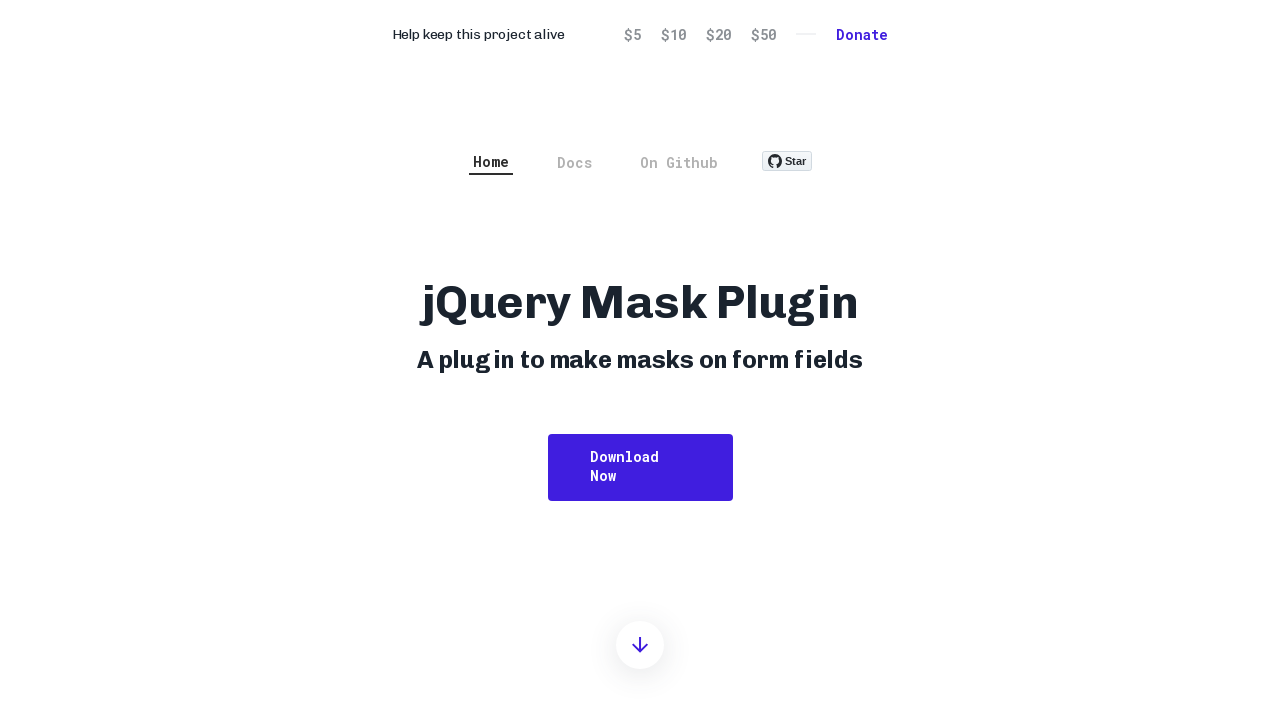

Filled date input field with unformatted value '11112000' on #date
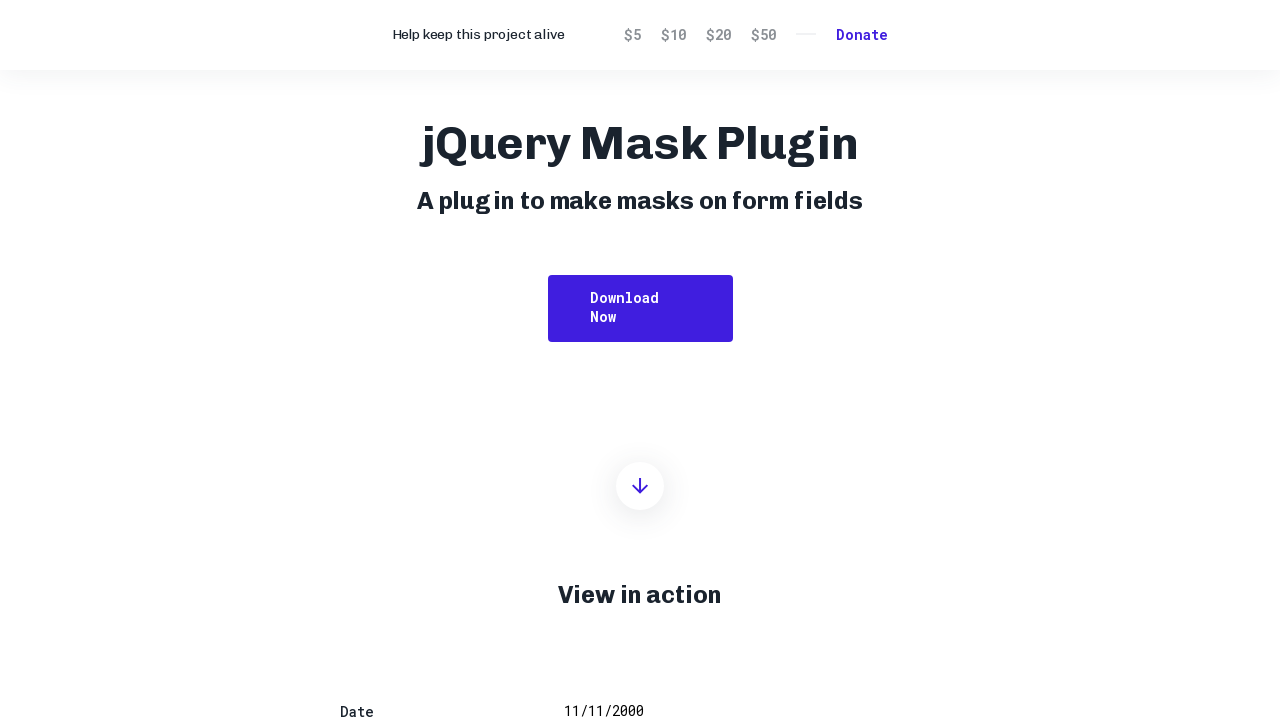

Verified date input was formatted to '11/11/2000' by jQuery Mask Plugin
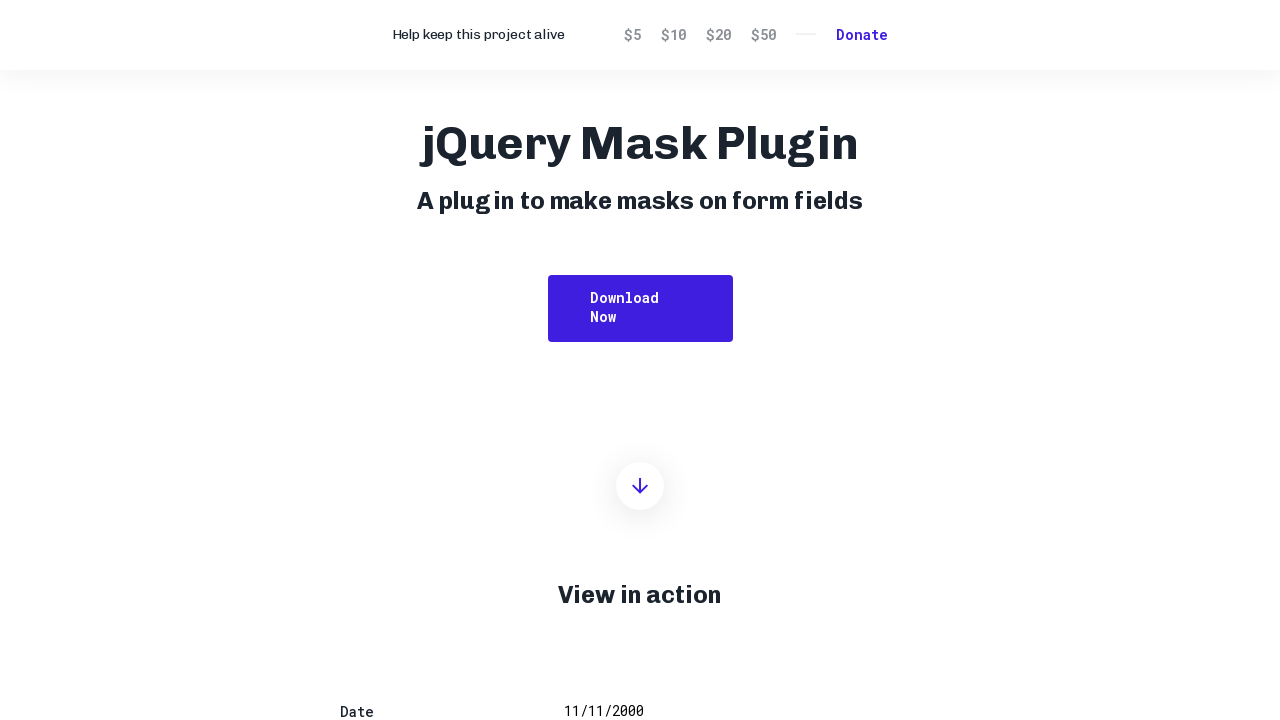

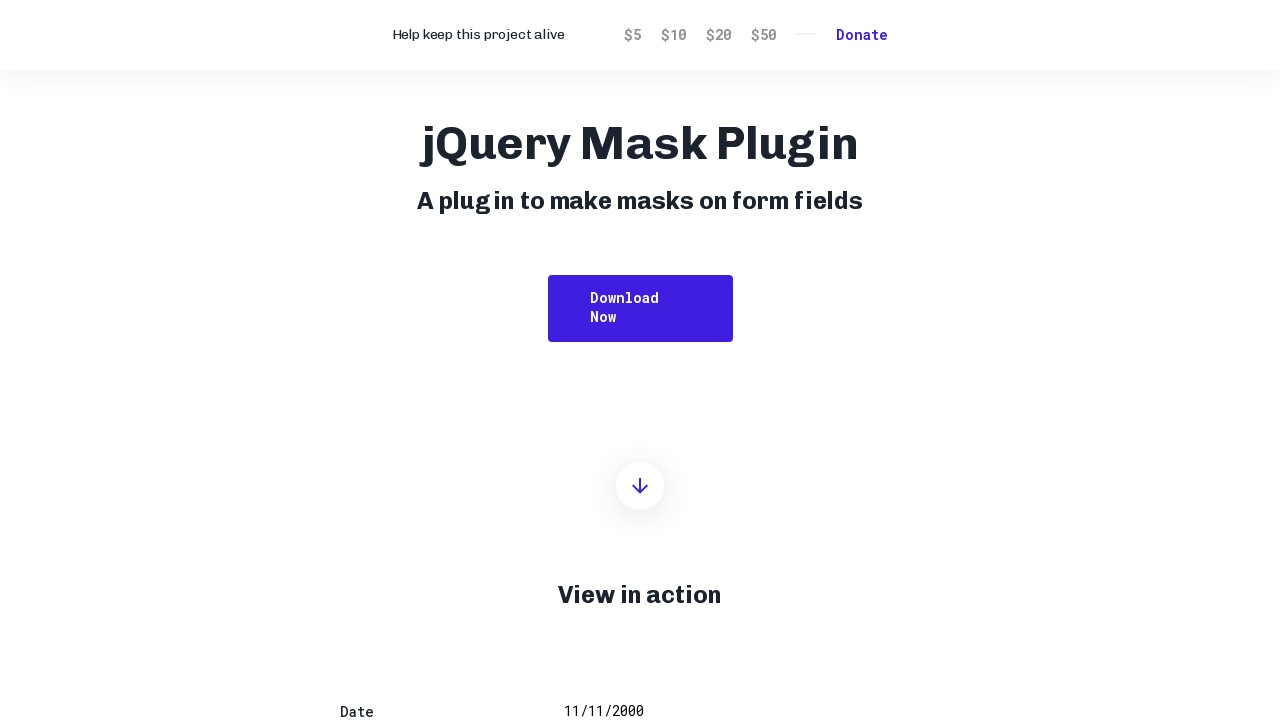